Verifies radio button functionality by checking default selection state of sports options and selecting a different sport

Starting URL: http://samples.gwtproject.org/samples/Showcase/Showcase.html#!CwRadioButton

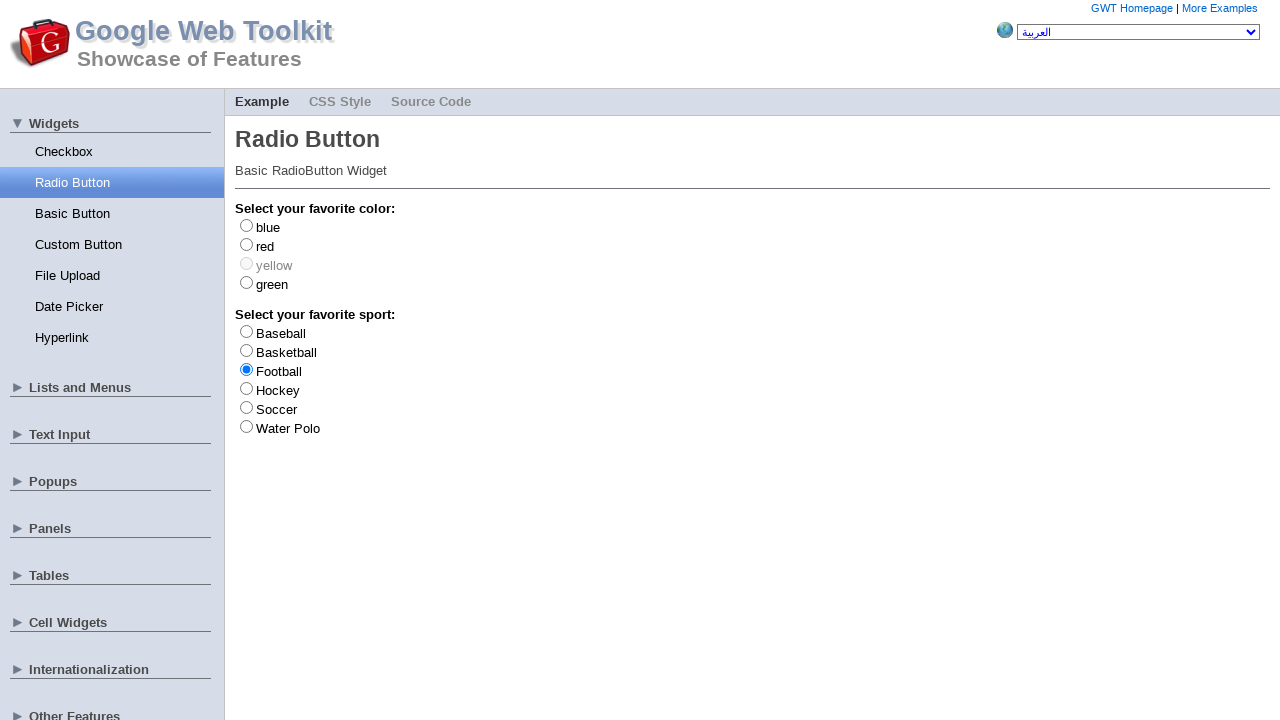

Located Football radio button element
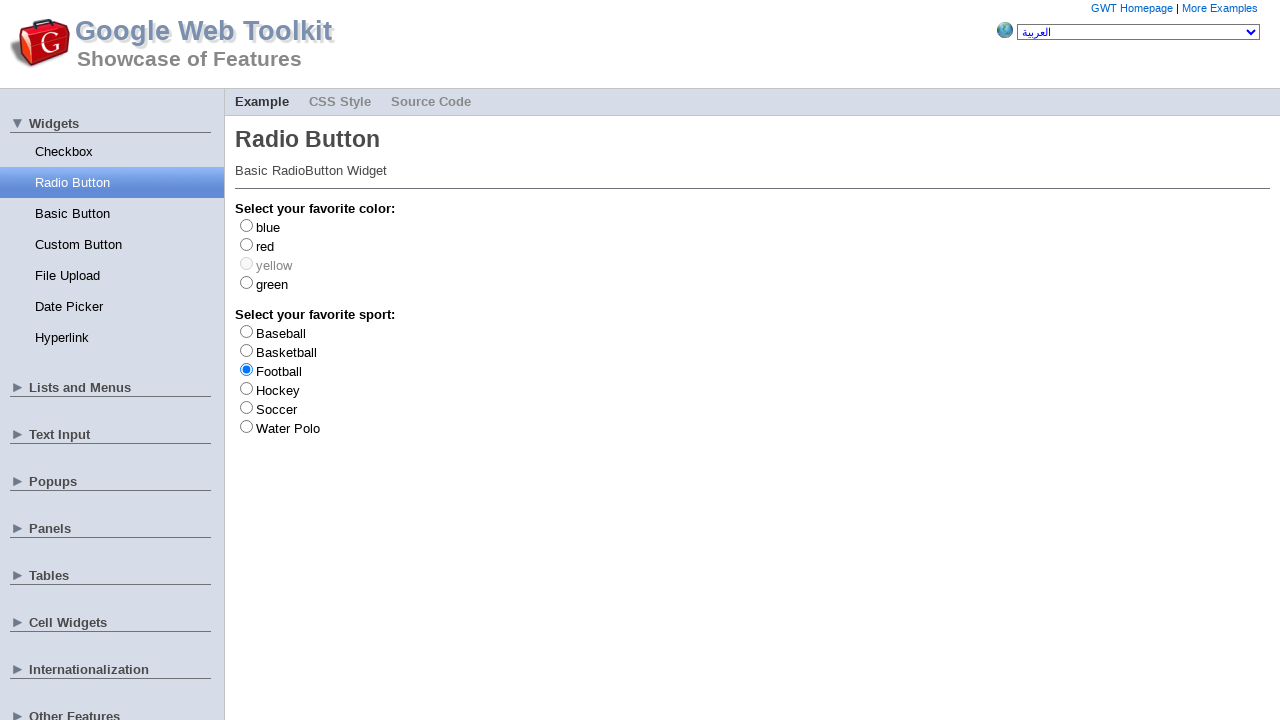

Verified Football is selected by default
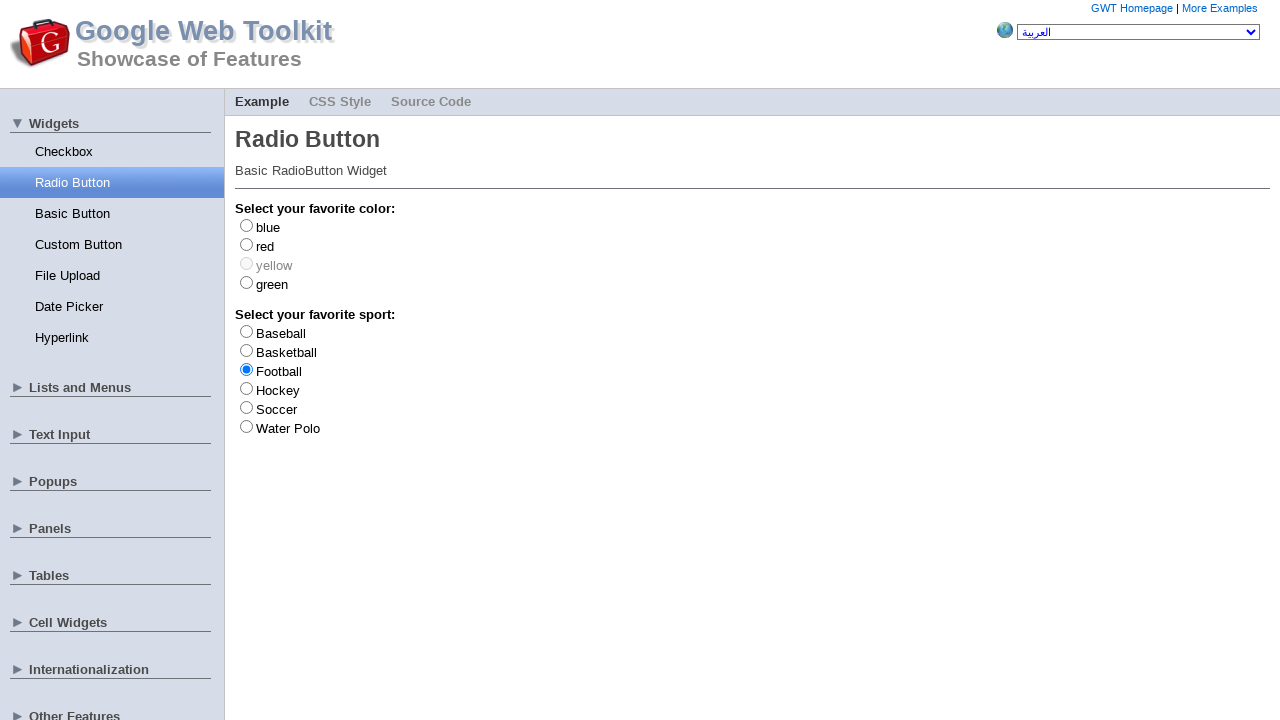

Located Baseball radio button element
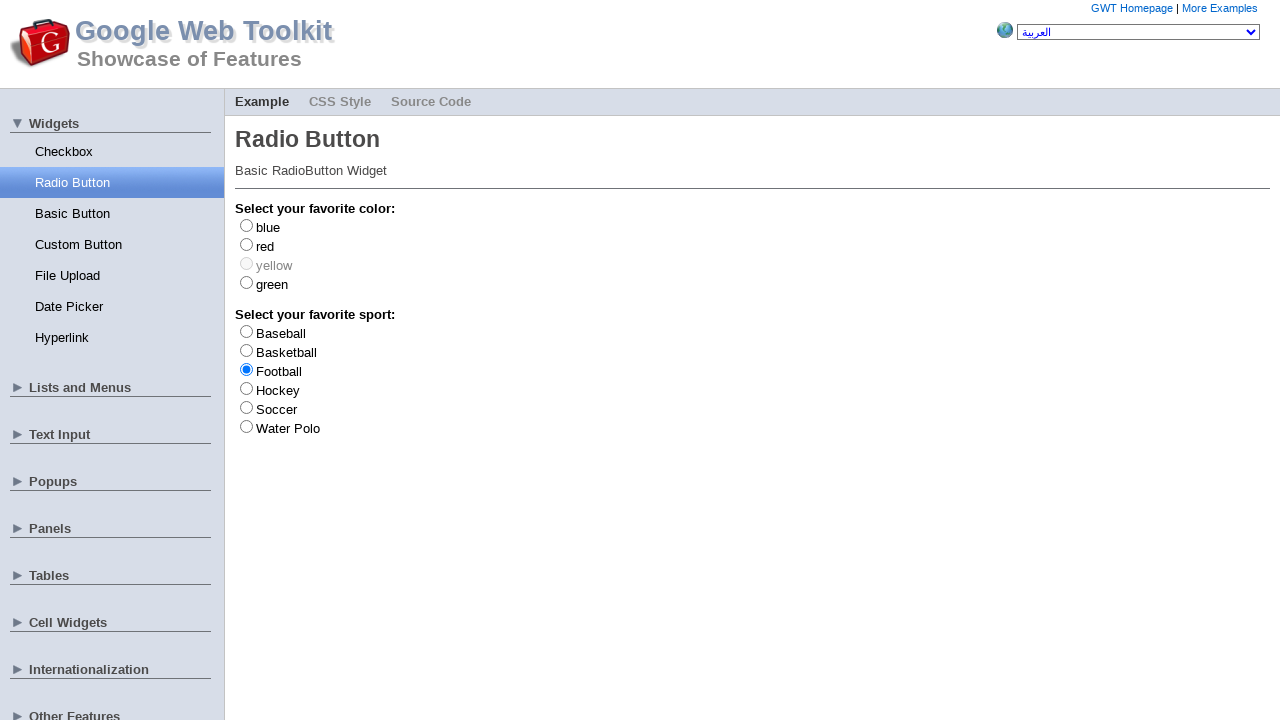

Located Basketball radio button element
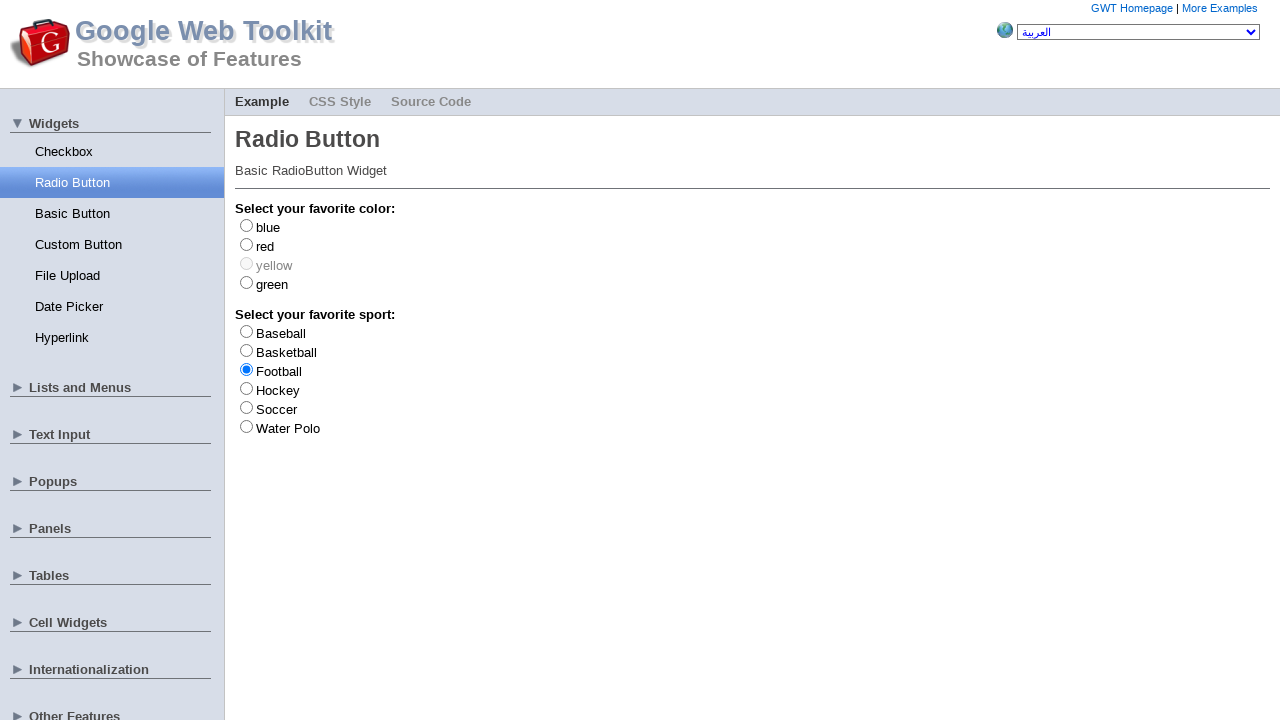

Located Hockey radio button element
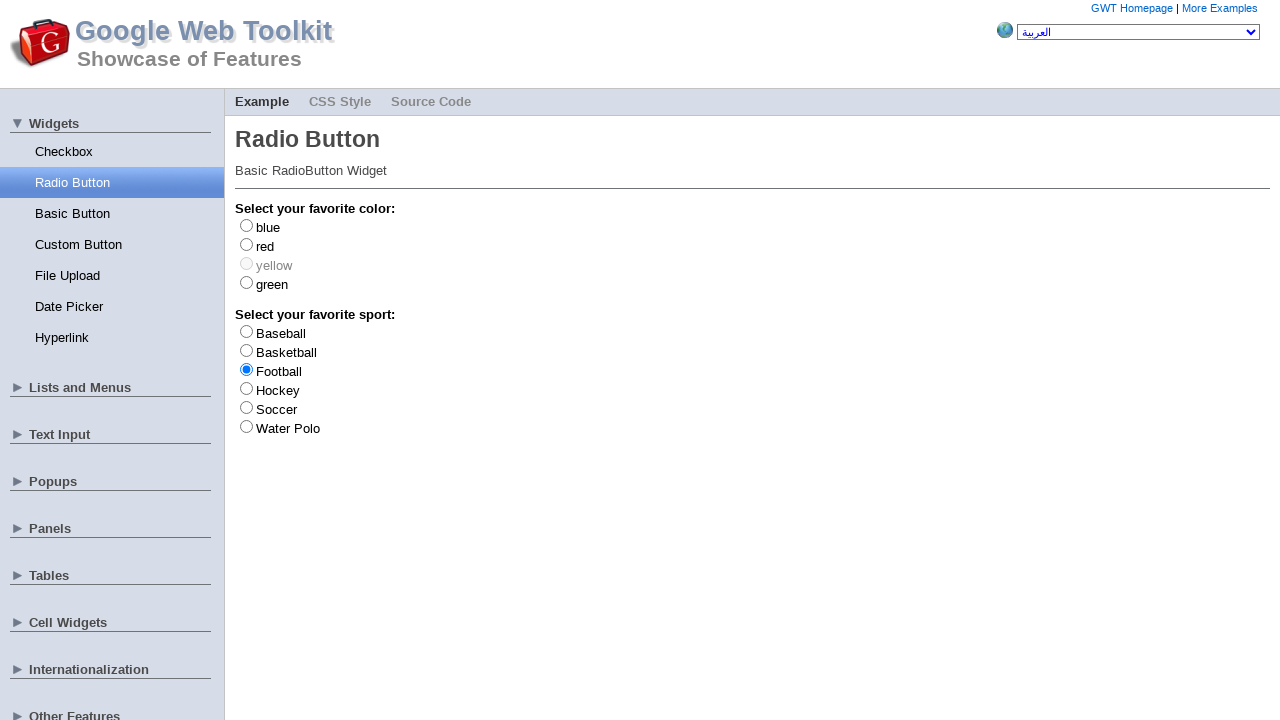

Located Soccer radio button element
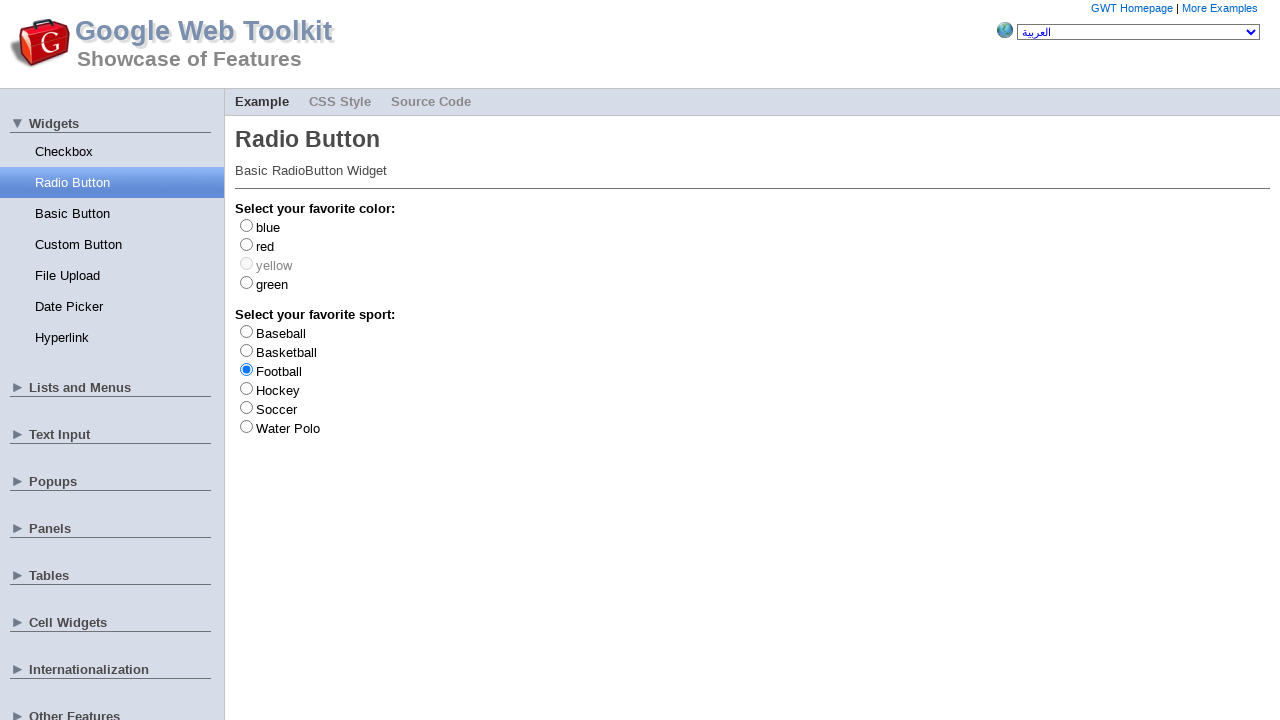

Located Water Polo radio button element
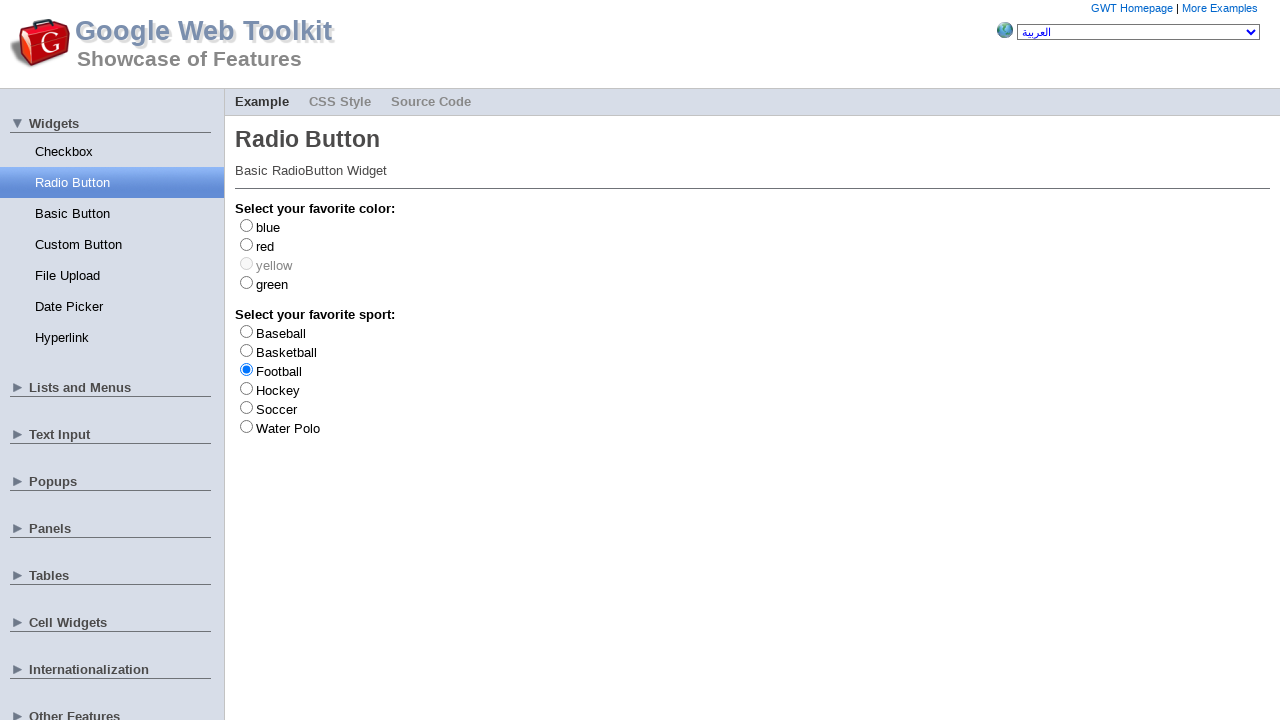

Verified Baseball is not selected by default
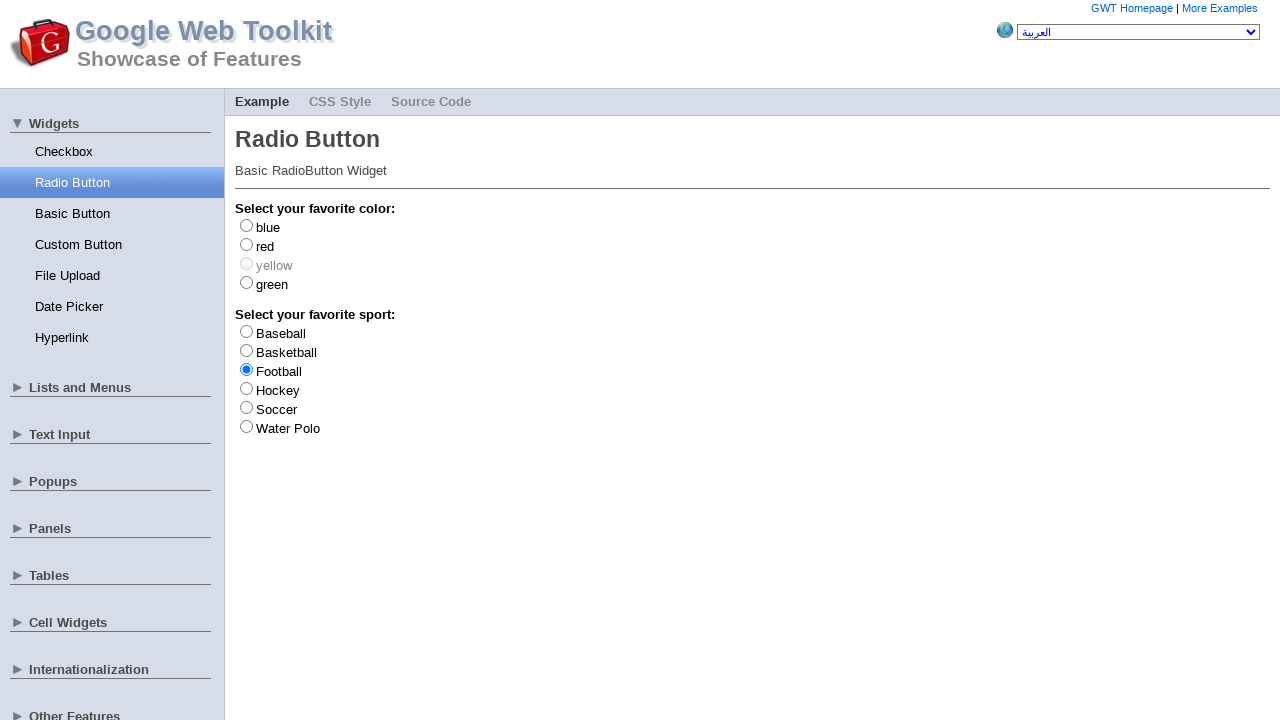

Verified Basketball is not selected by default
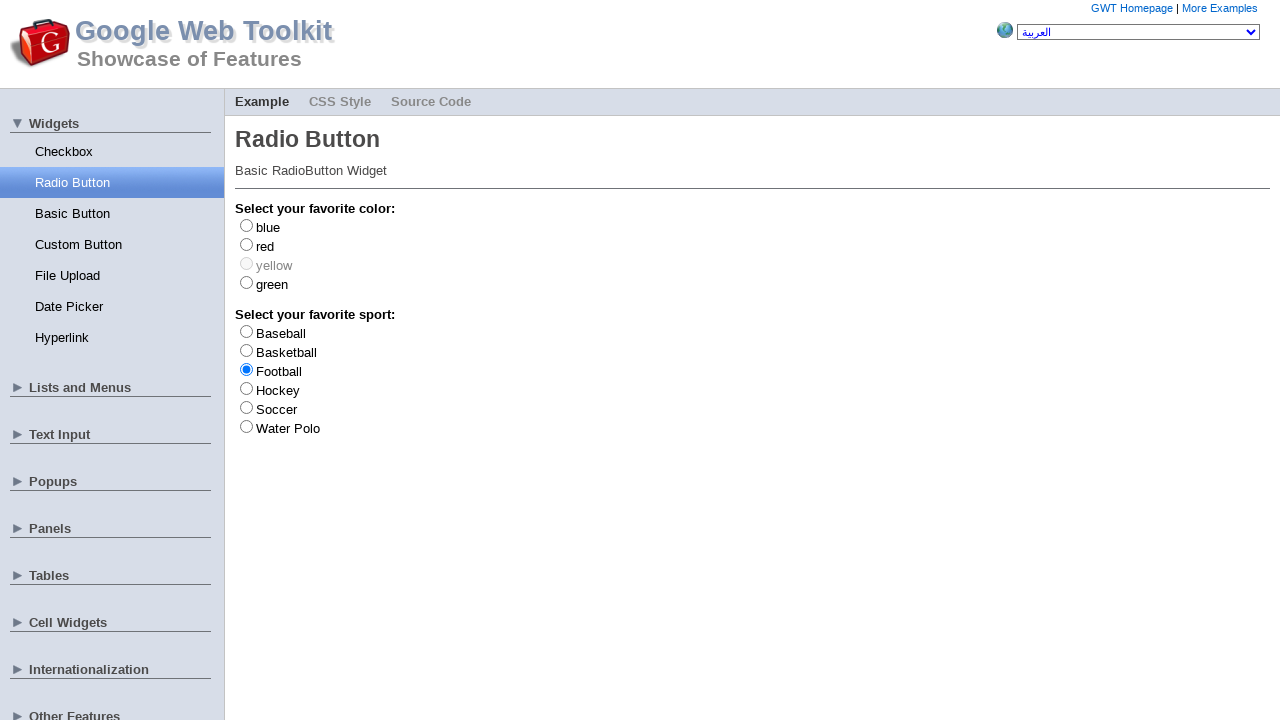

Verified Hockey is not selected by default
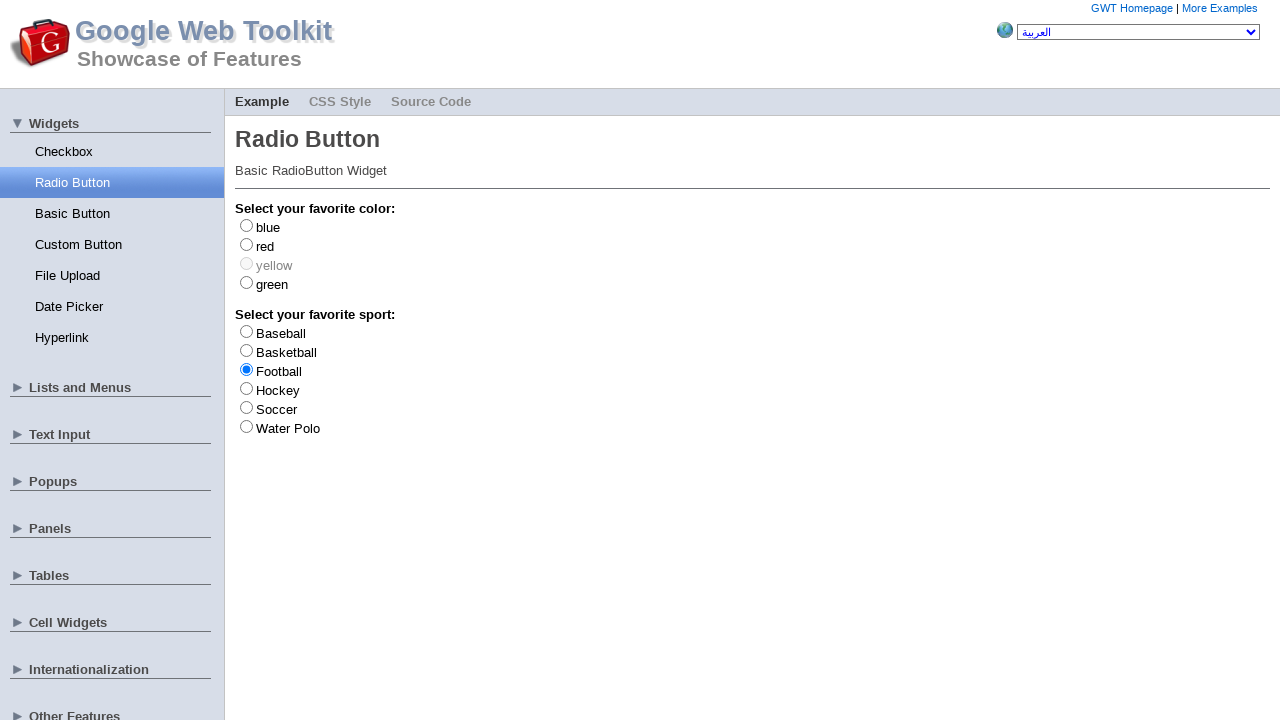

Verified Soccer is not selected by default
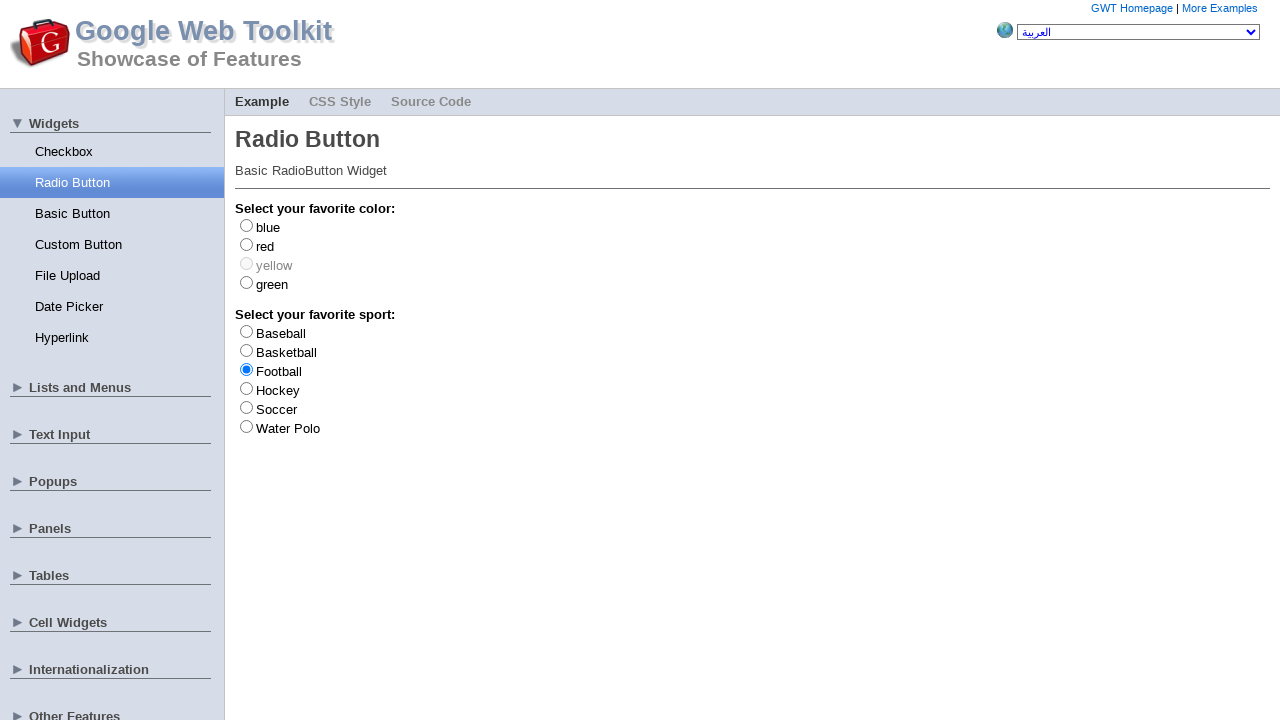

Verified Water Polo is not selected by default
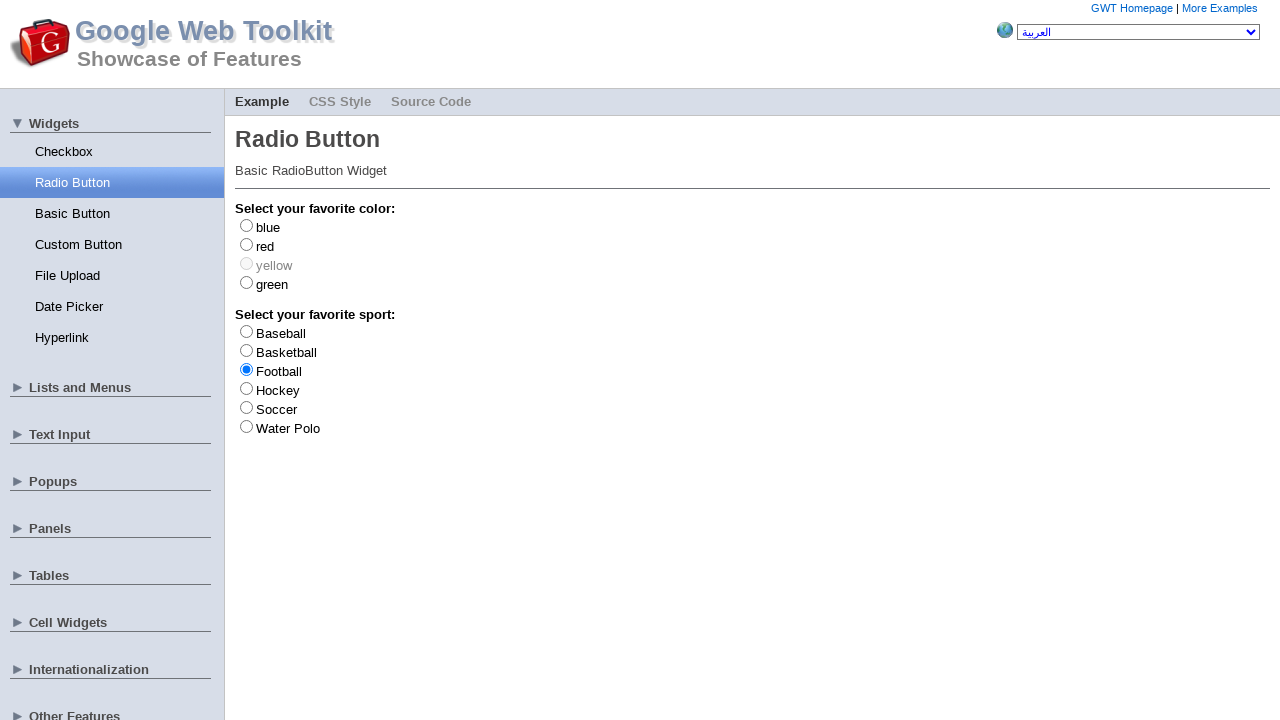

Clicked Basketball radio button to select it at (246, 350) on #gwt-debug-cwRadioButton-sport-Basketball-input
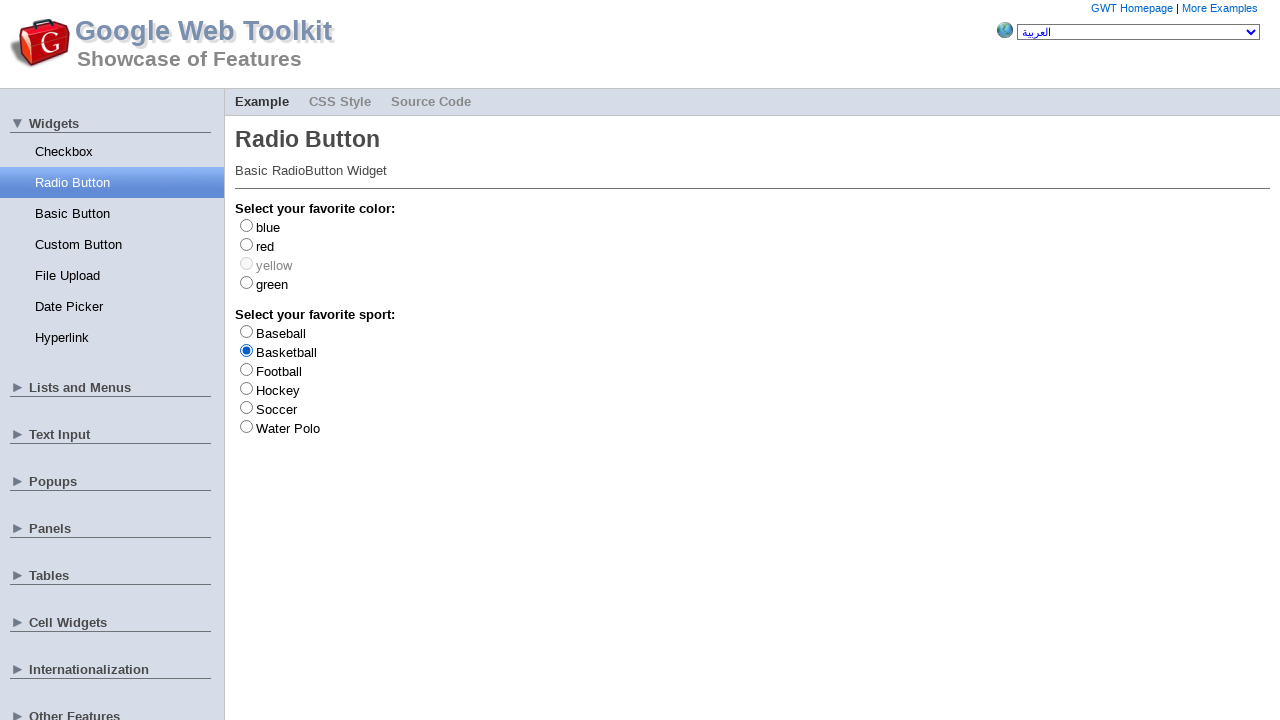

Verified Football is deselected after selecting Basketball
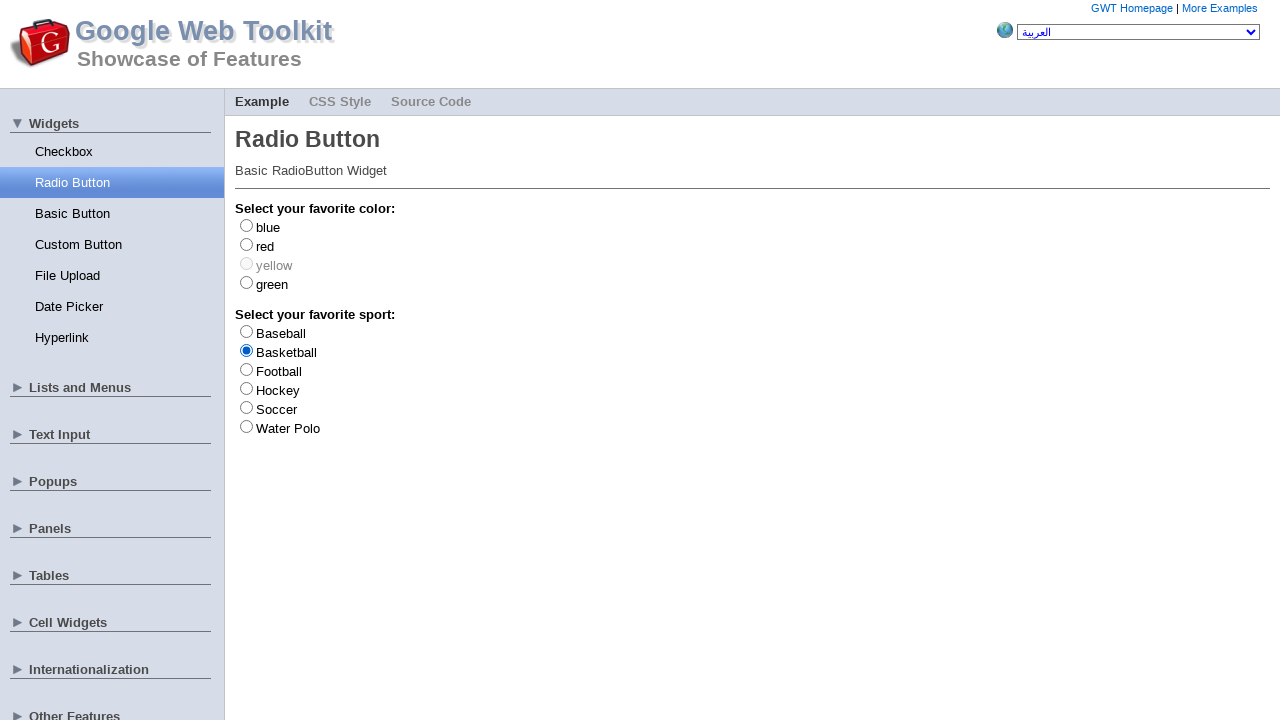

Verified Baseball remains deselected
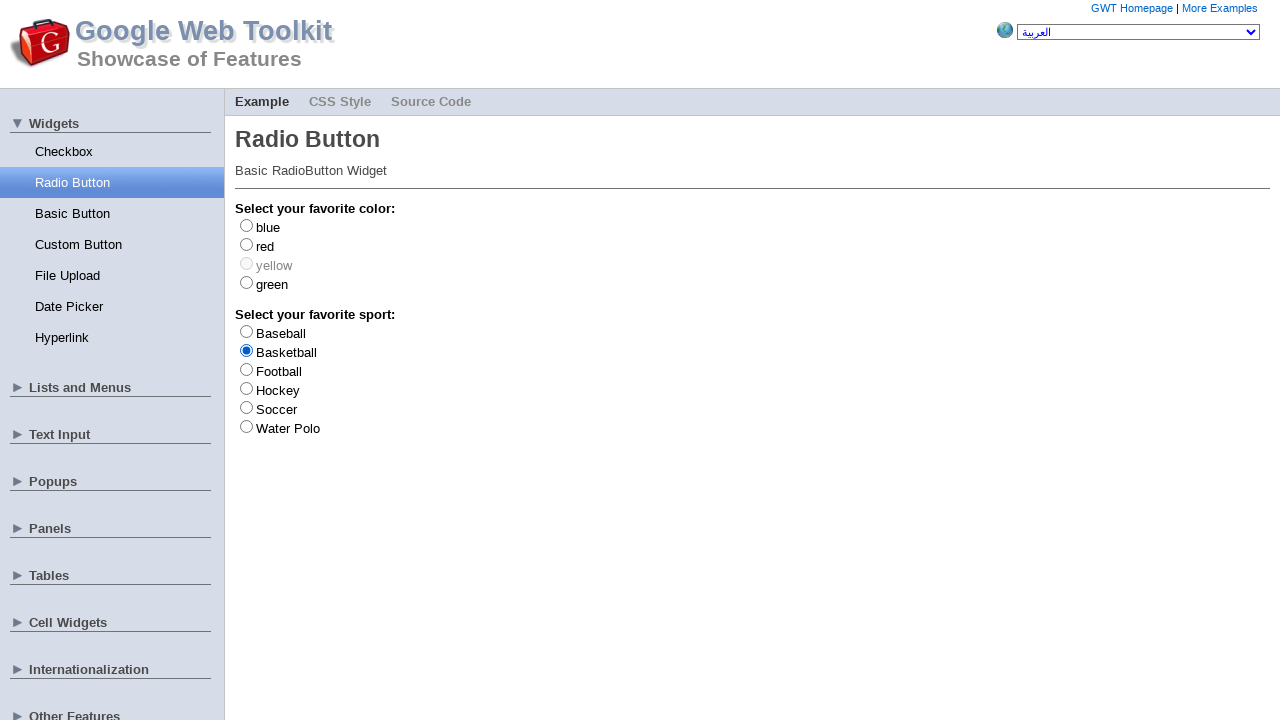

Verified Basketball is now selected
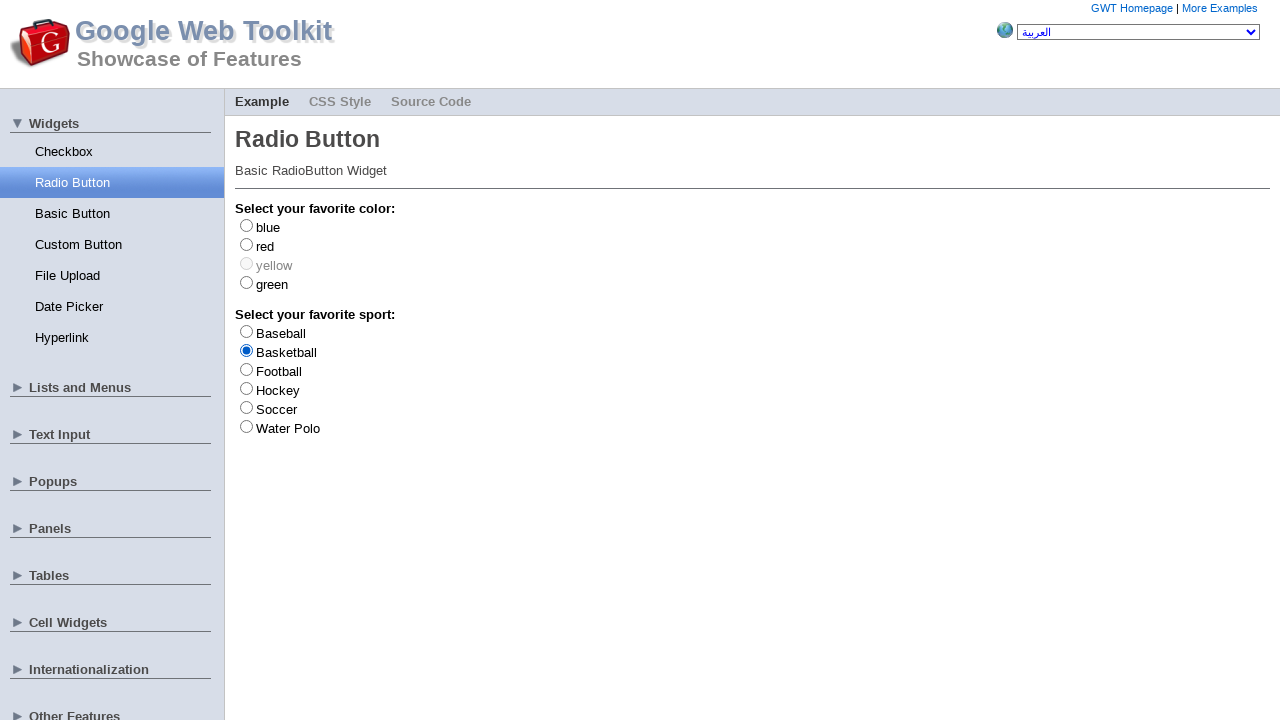

Verified Hockey remains deselected
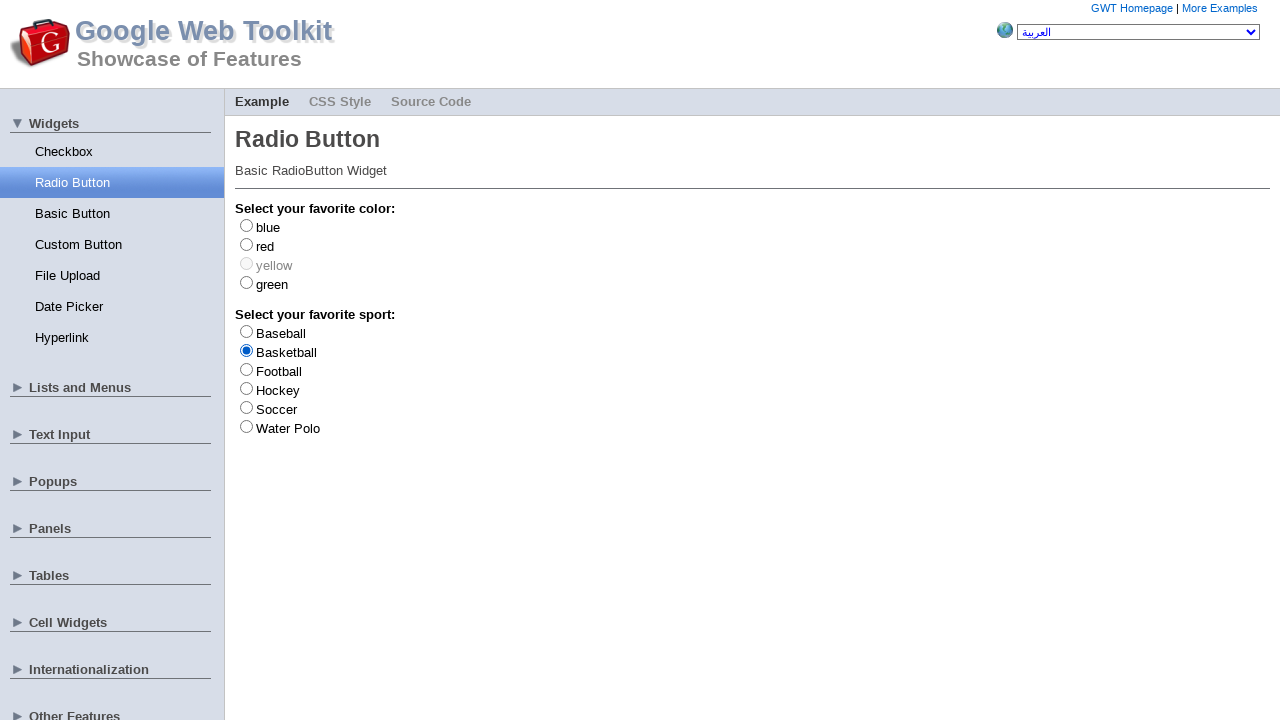

Verified Soccer remains deselected
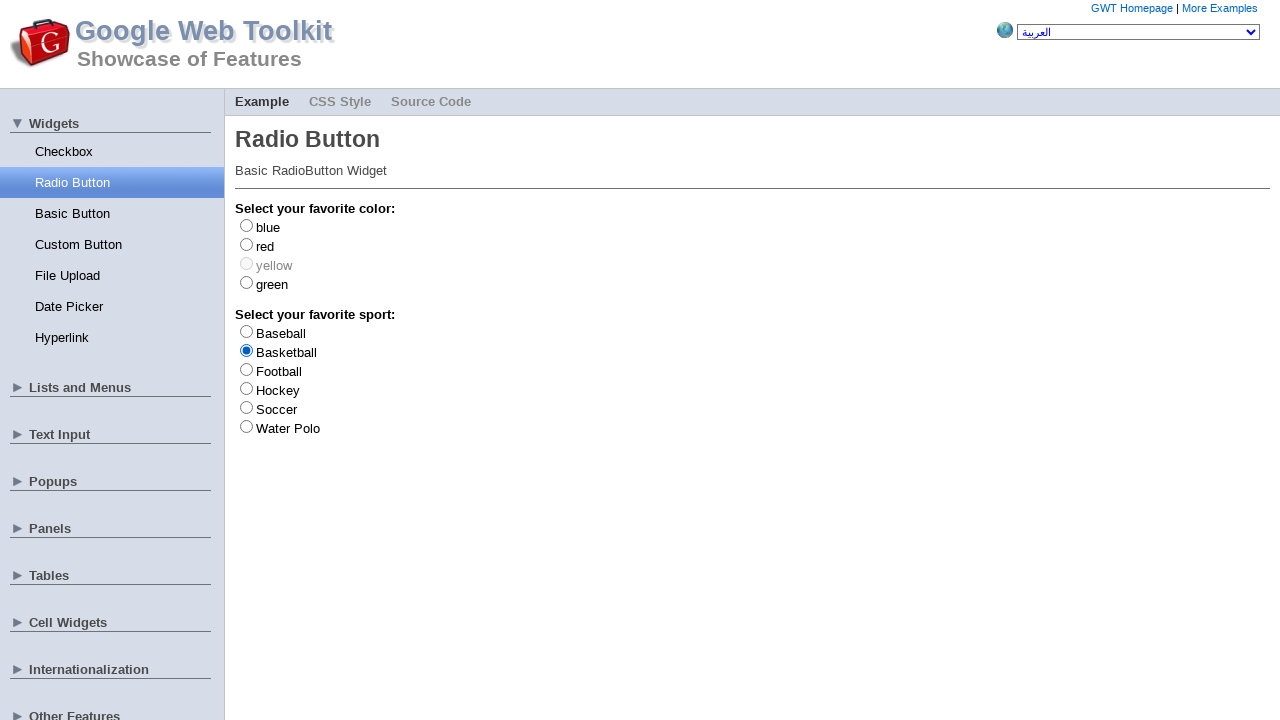

Verified Water Polo remains deselected
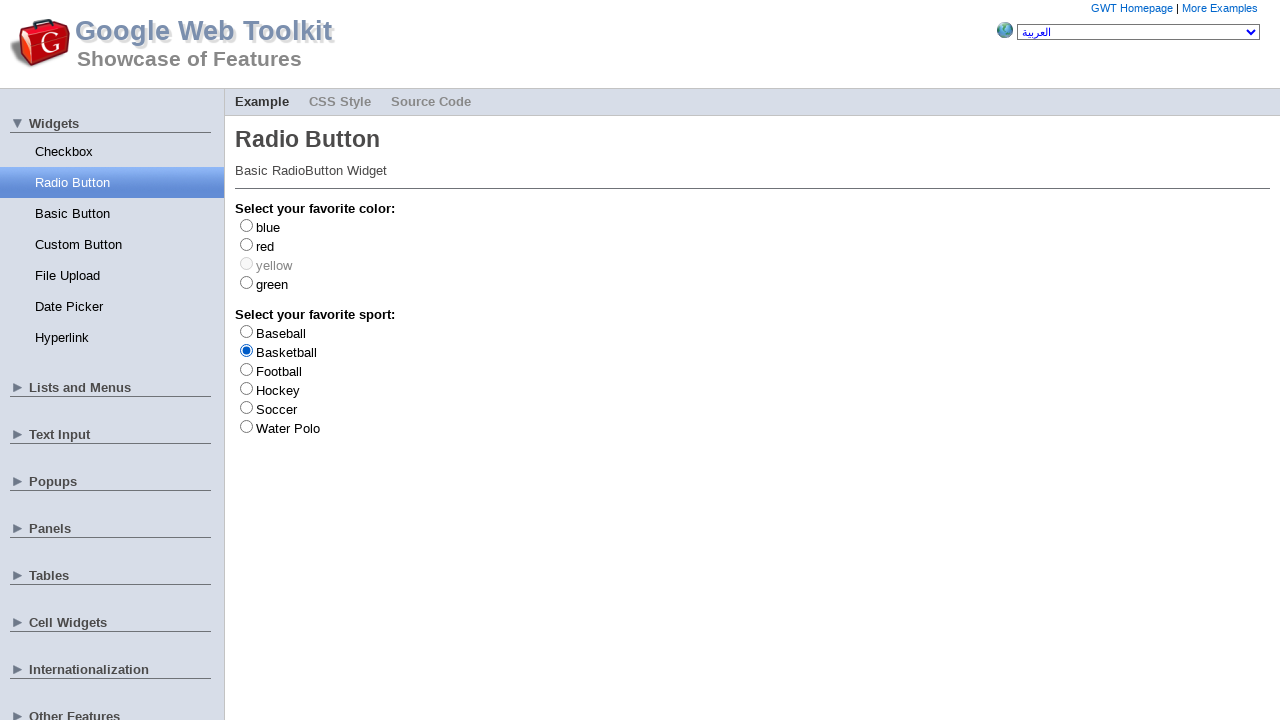

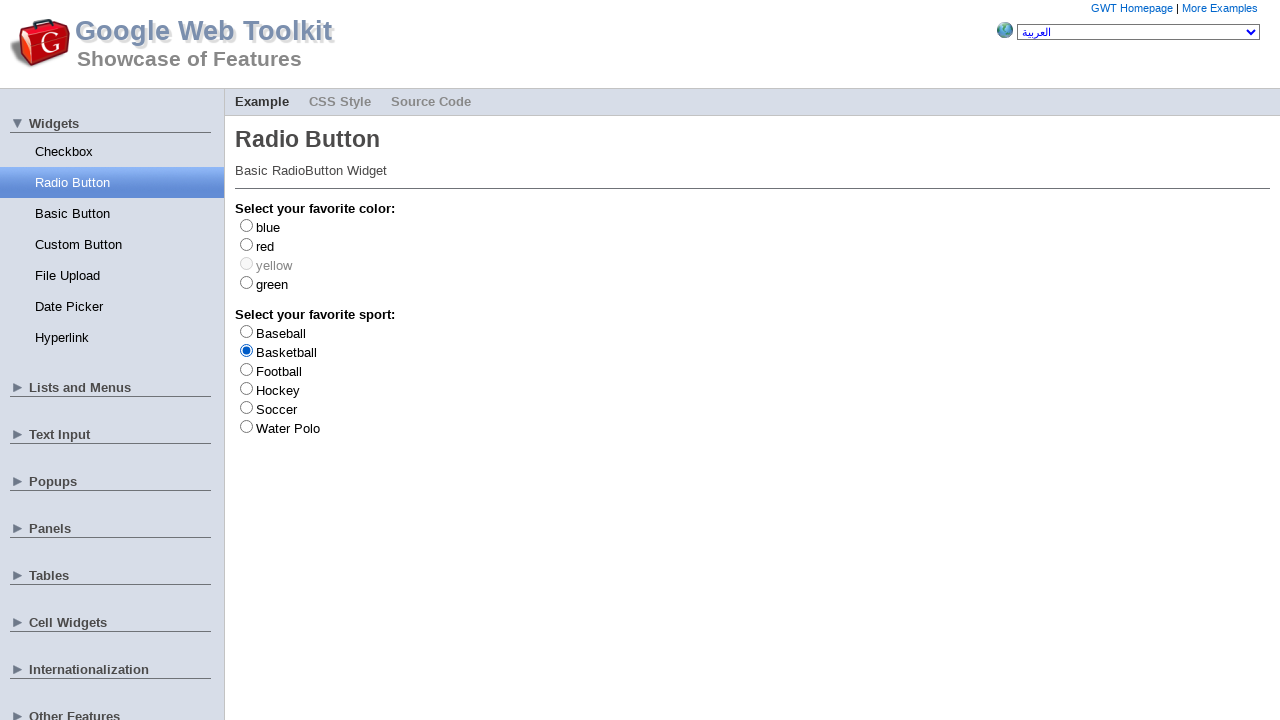